Navigates to YouTube homepage and verifies the tooltip text of the search button

Starting URL: https://www.youtube.com/

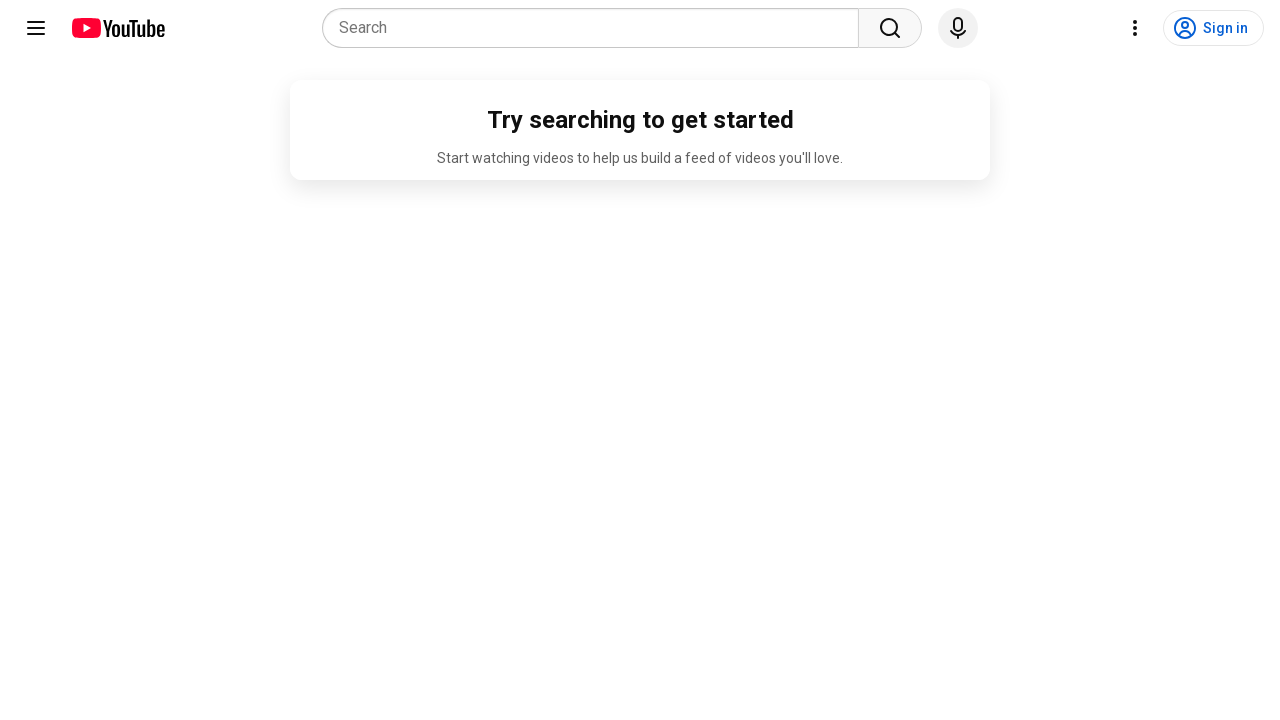

Navigated to YouTube homepage
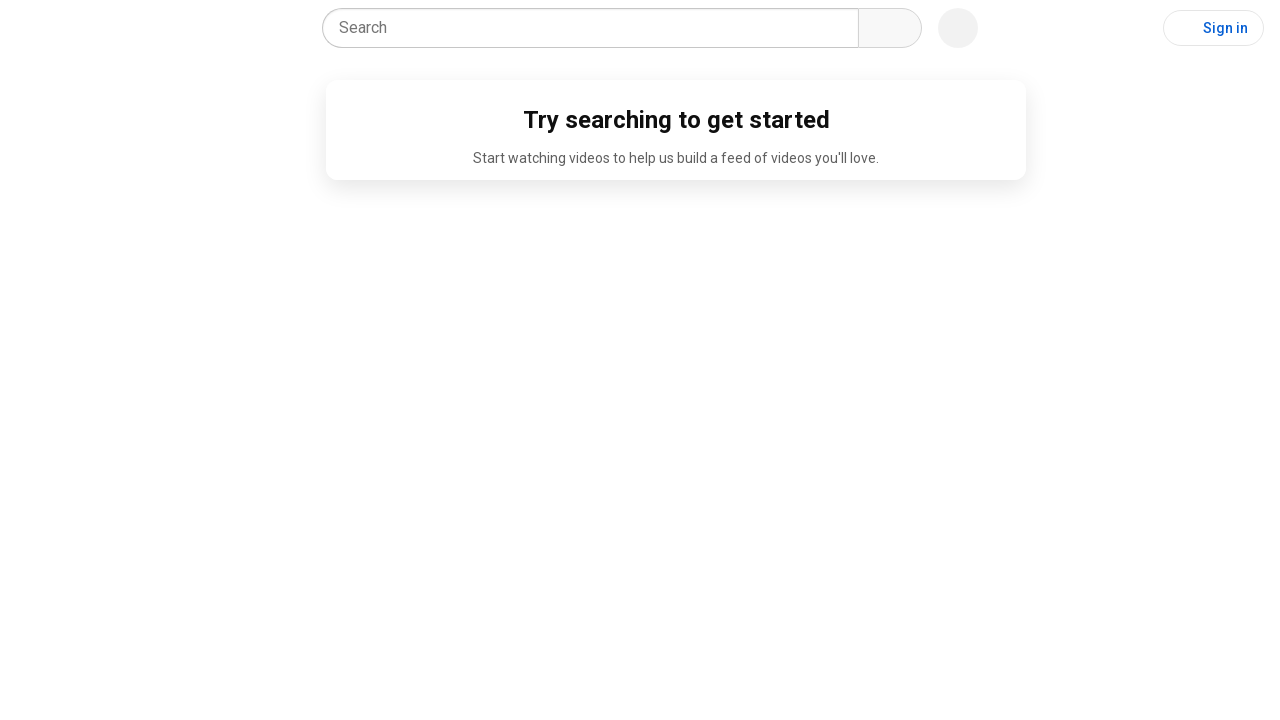

Located the search button
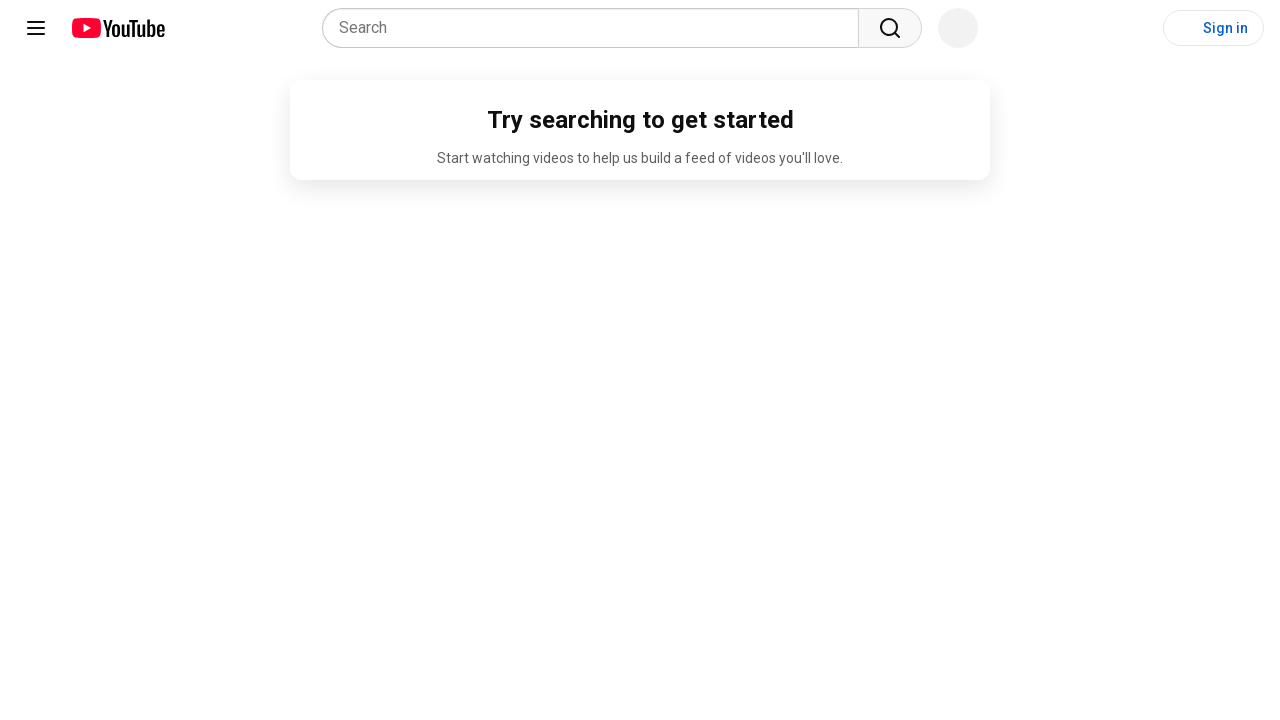

Retrieved tooltip attribute from search button
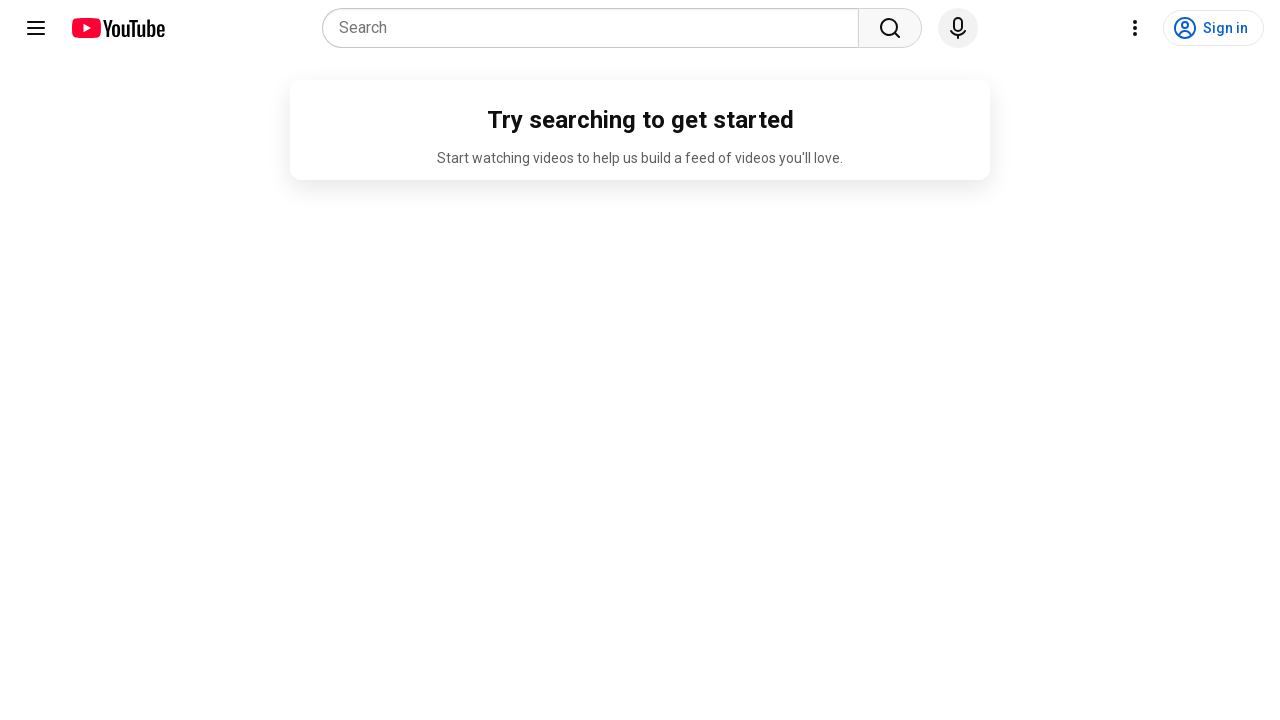

Verified tooltip text is 'Search'
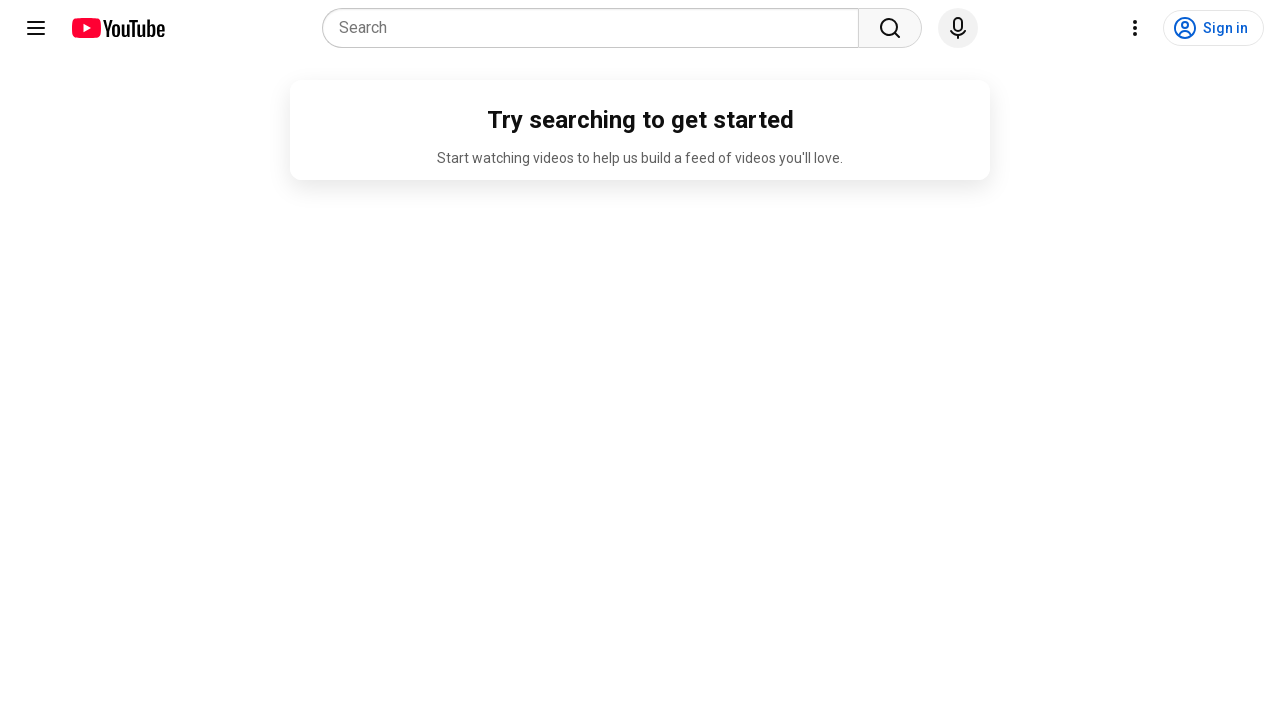

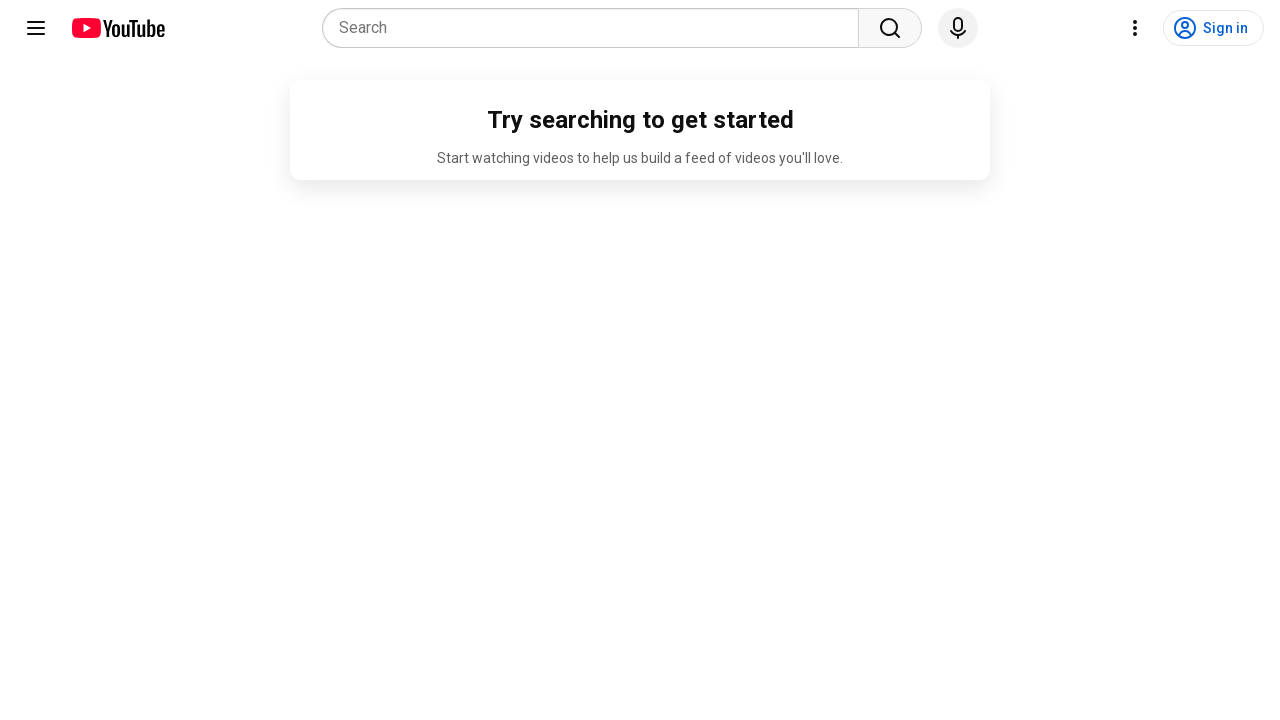